Tests Ubuntu homepage by navigating to the site and verifying the page title contains "Ubuntu"

Starting URL: http://www.ubuntu.com

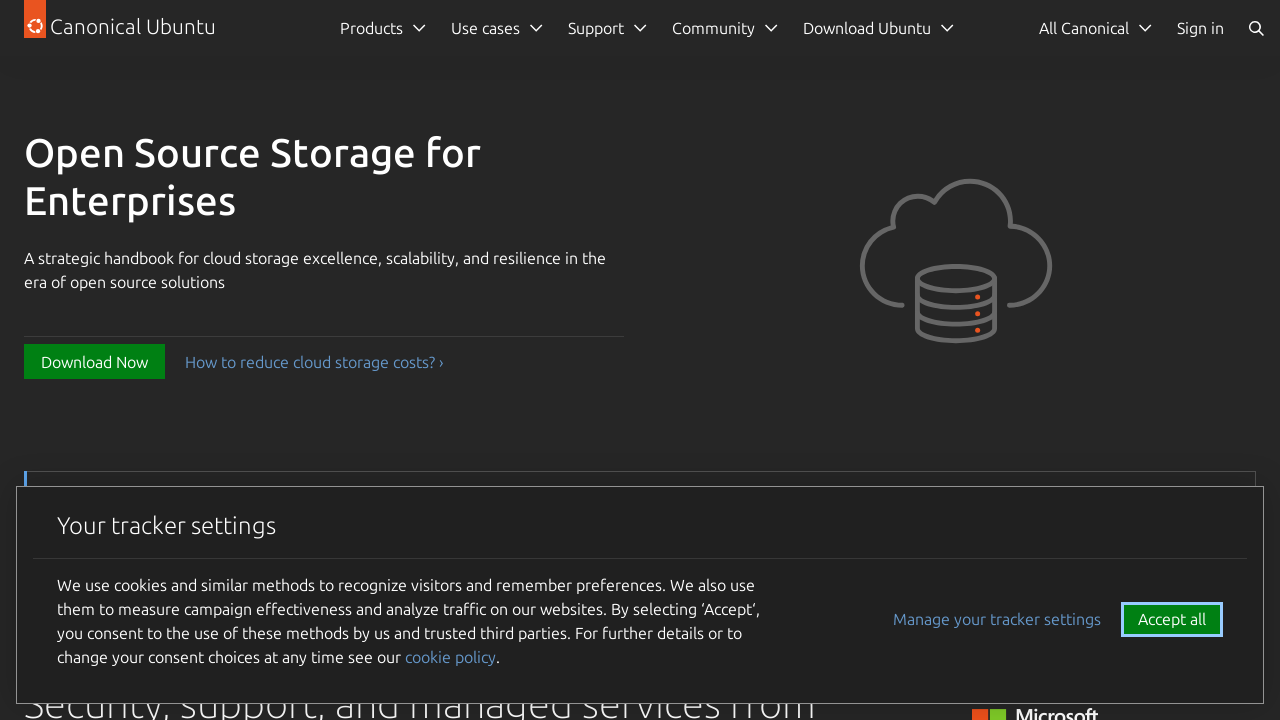

Navigated to Ubuntu homepage
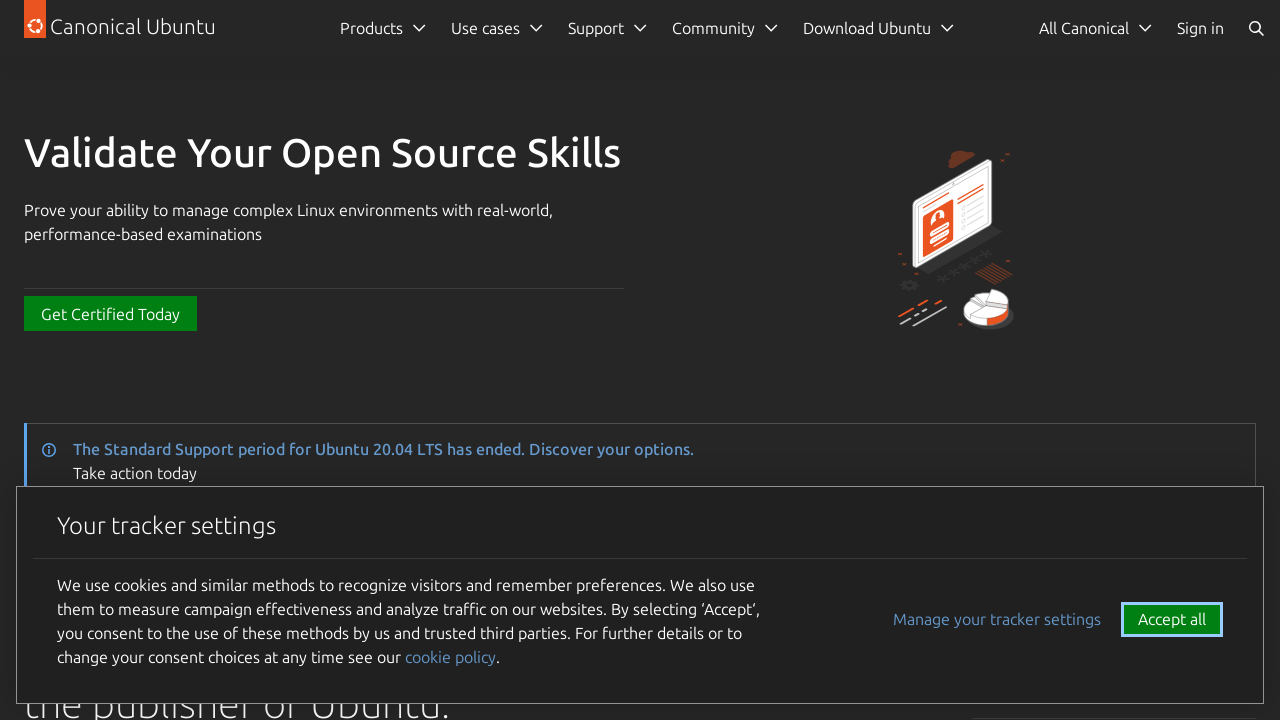

Verified page title contains 'Ubuntu'
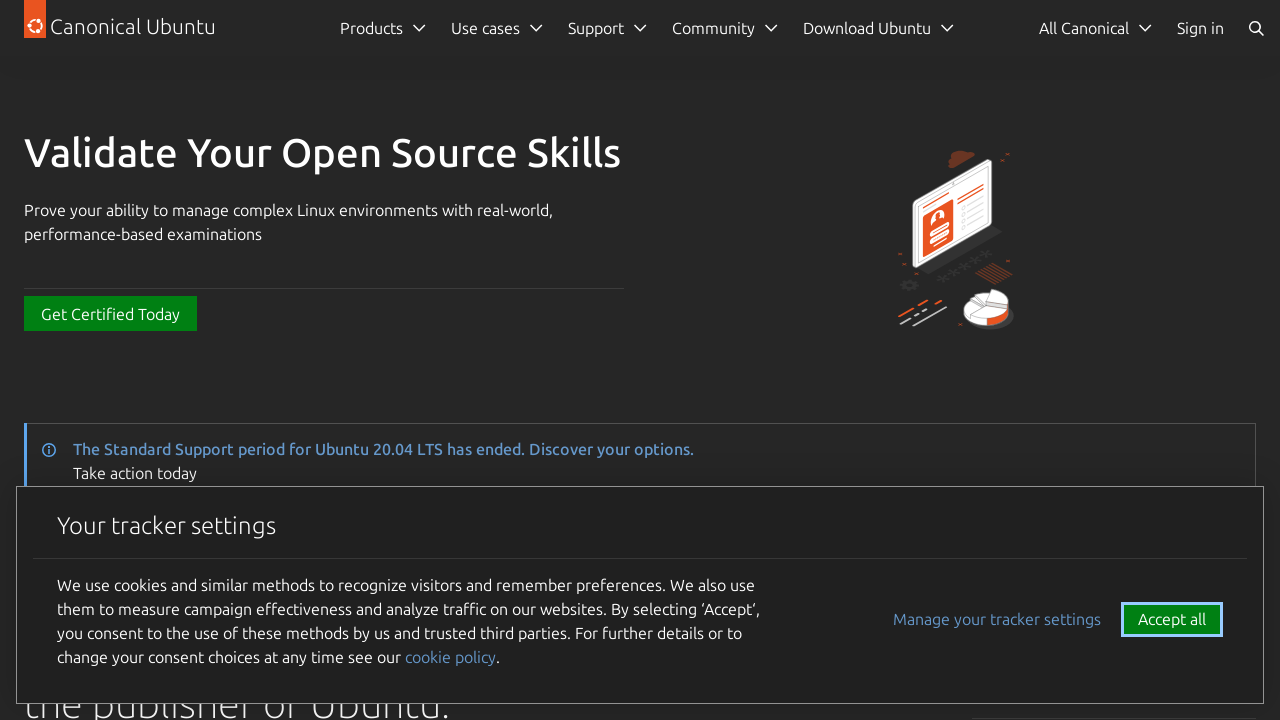

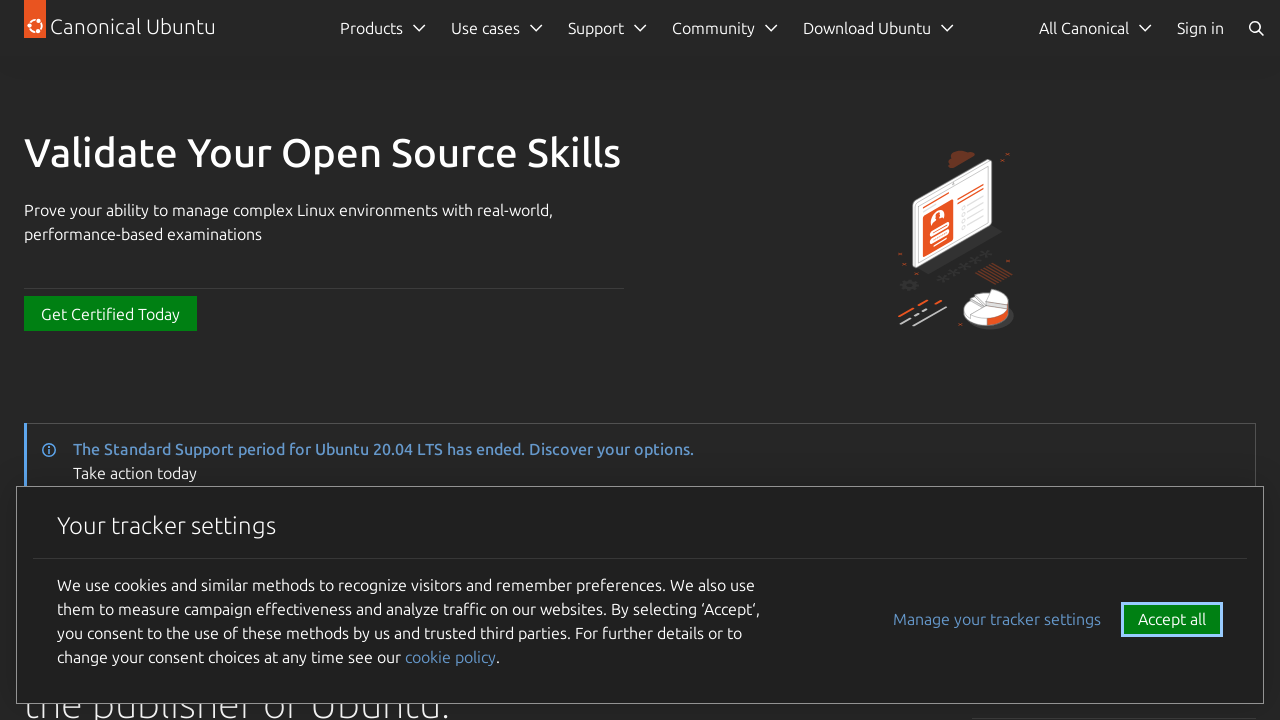